Tests the wallpaper calculator by adding windows and doors to a room, verifying that the wall area calculation correctly subtracts the window and door areas.

Starting URL: https://kalk.pro/finish/wallpaper/

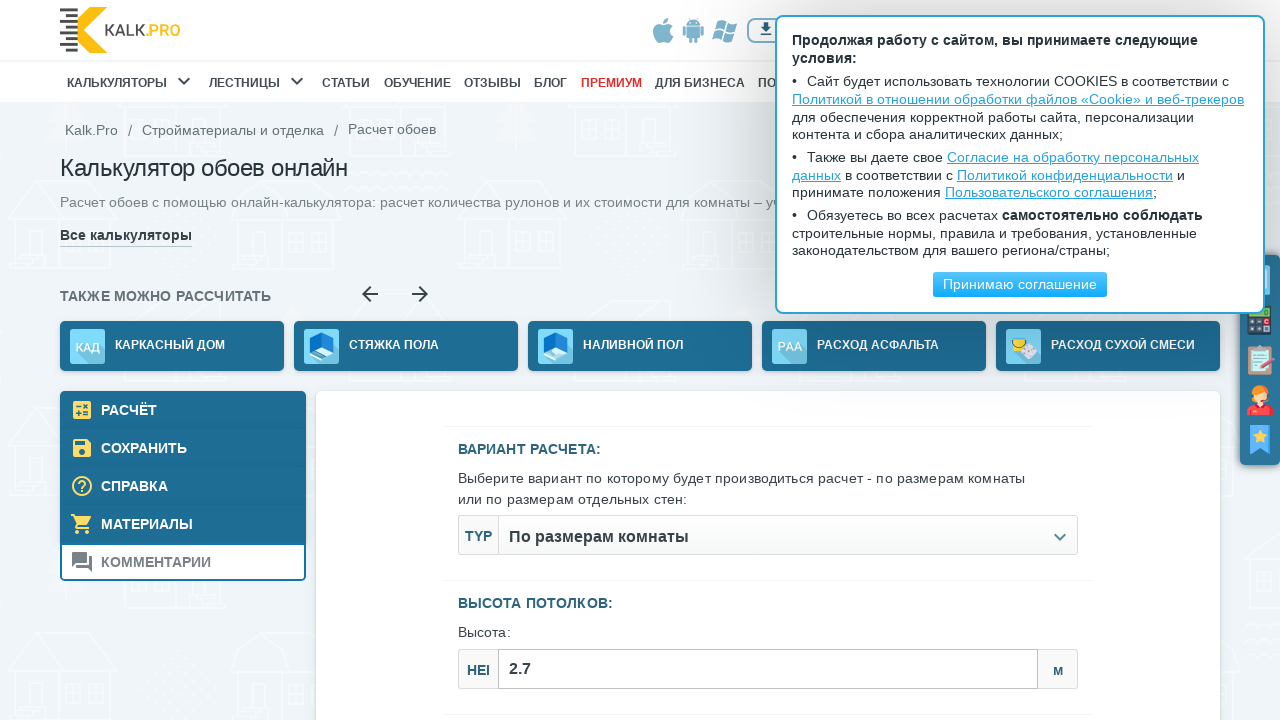

Filled ceiling height with 1 meter on #js--roomСeiling_height
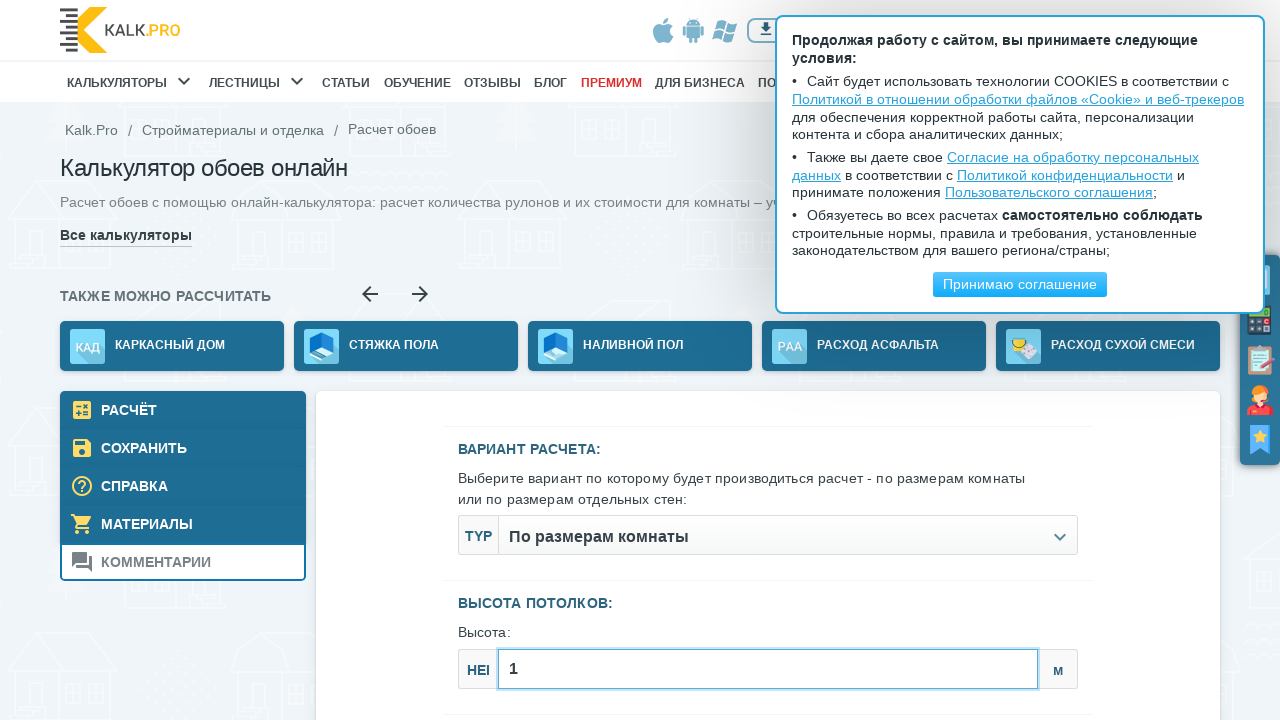

Filled room width with 1 meter on #js--roomSizes_width
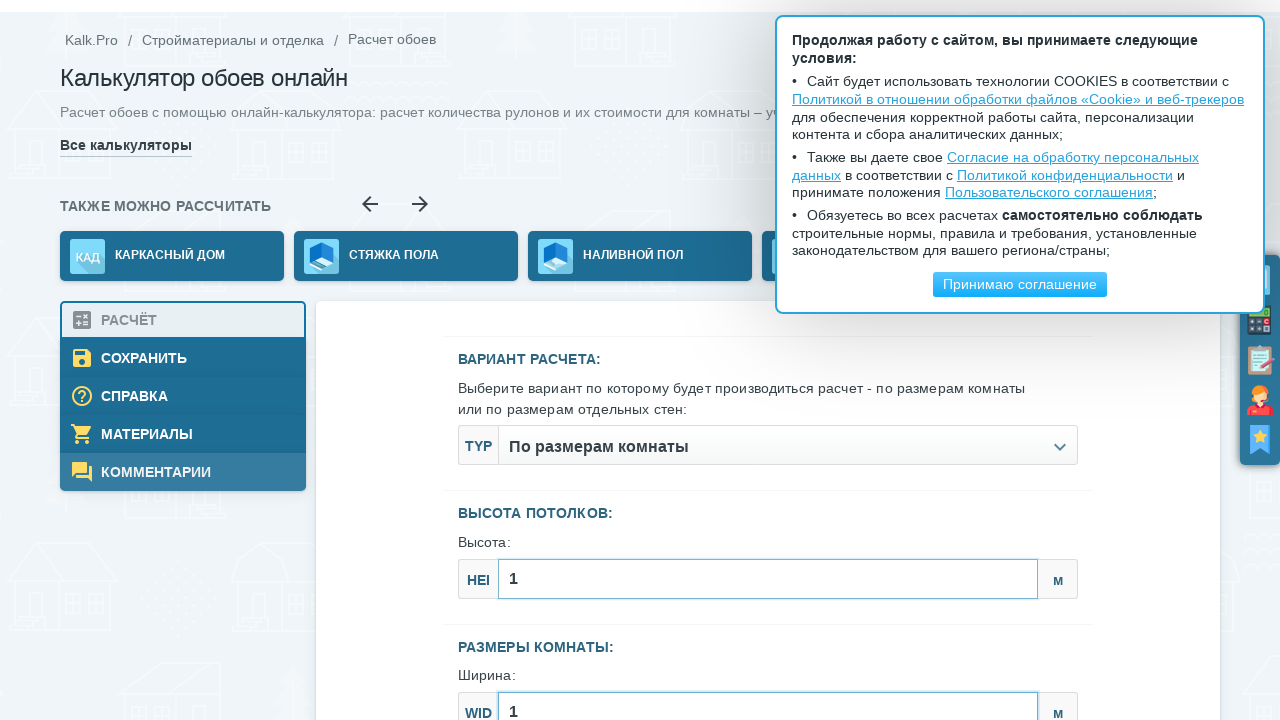

Filled room length with 1 meter on #js--roomSizes_length
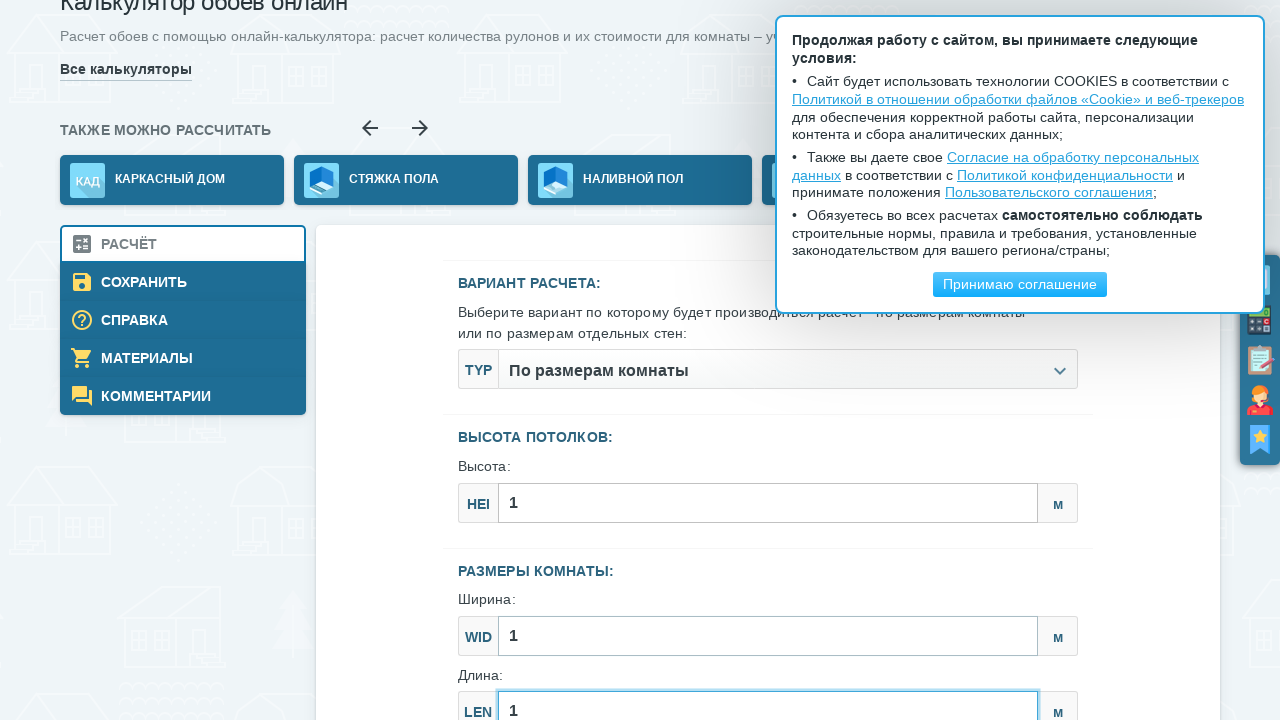

Clicked button to add a window at (1021, 360) on fieldset[name=windows] button
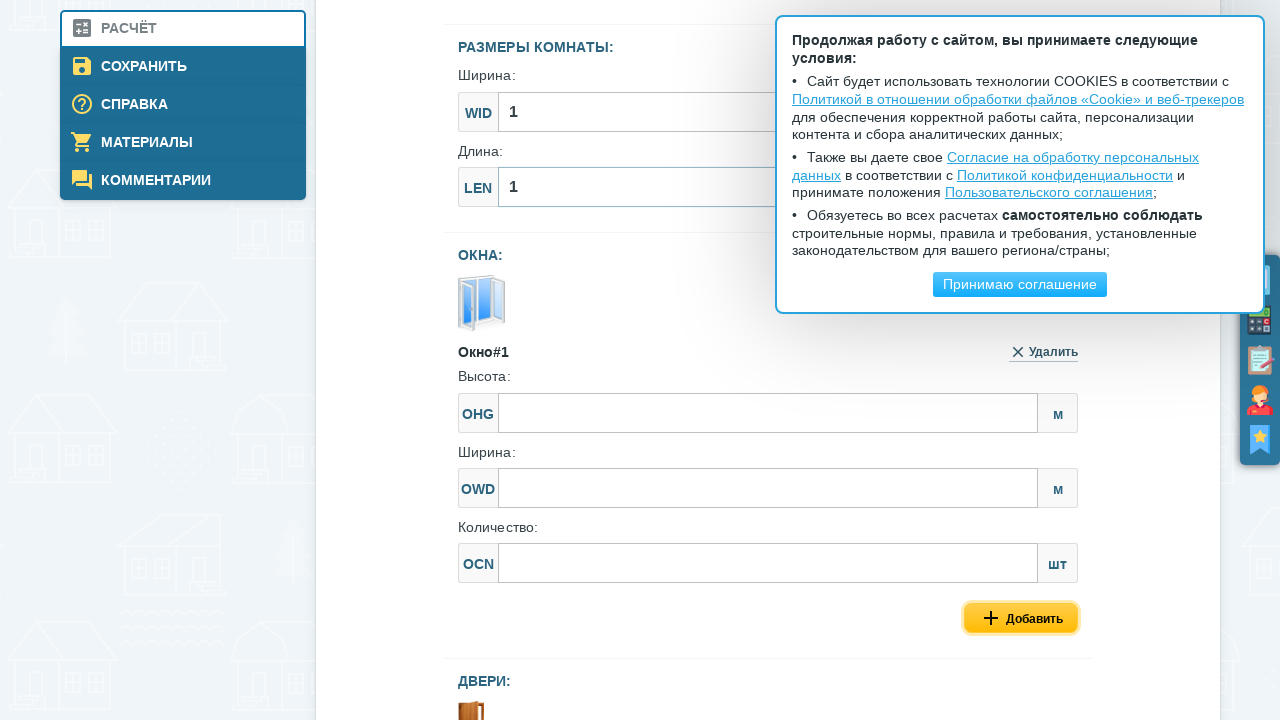

Filled window height with 1 meter on #js--windows_height_0
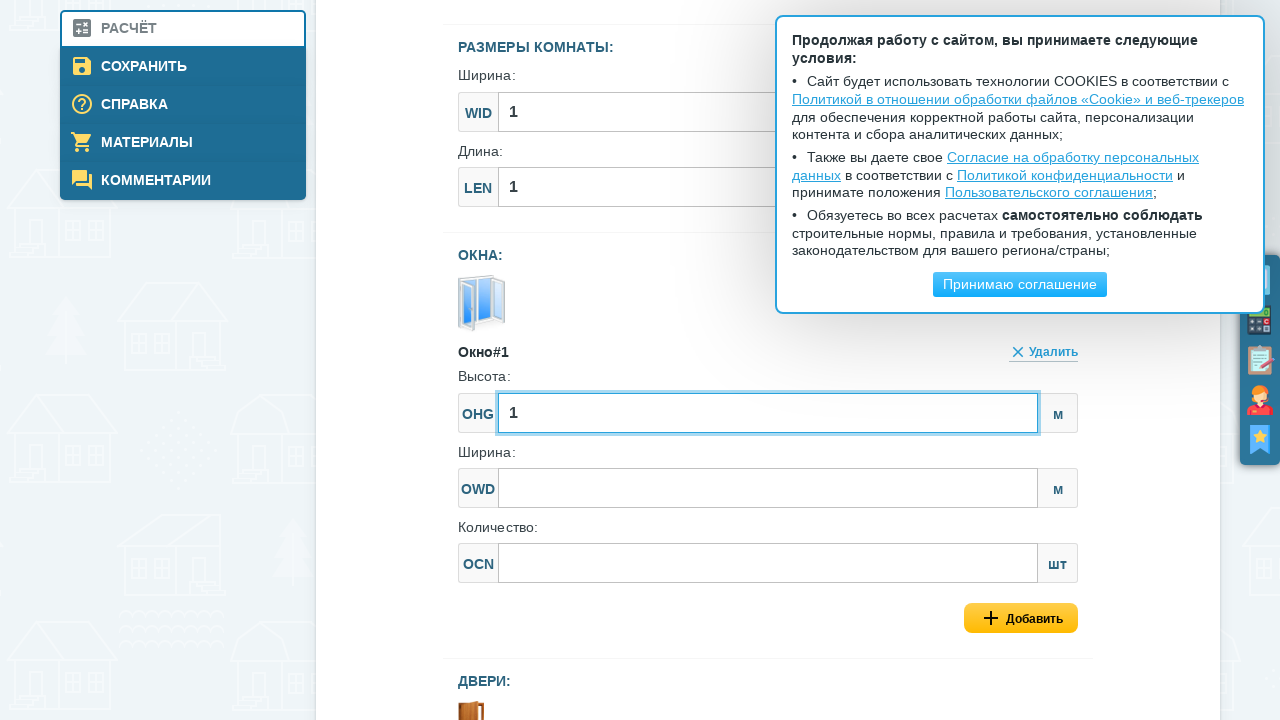

Filled window width with 1 meter on #js--windows_width_0
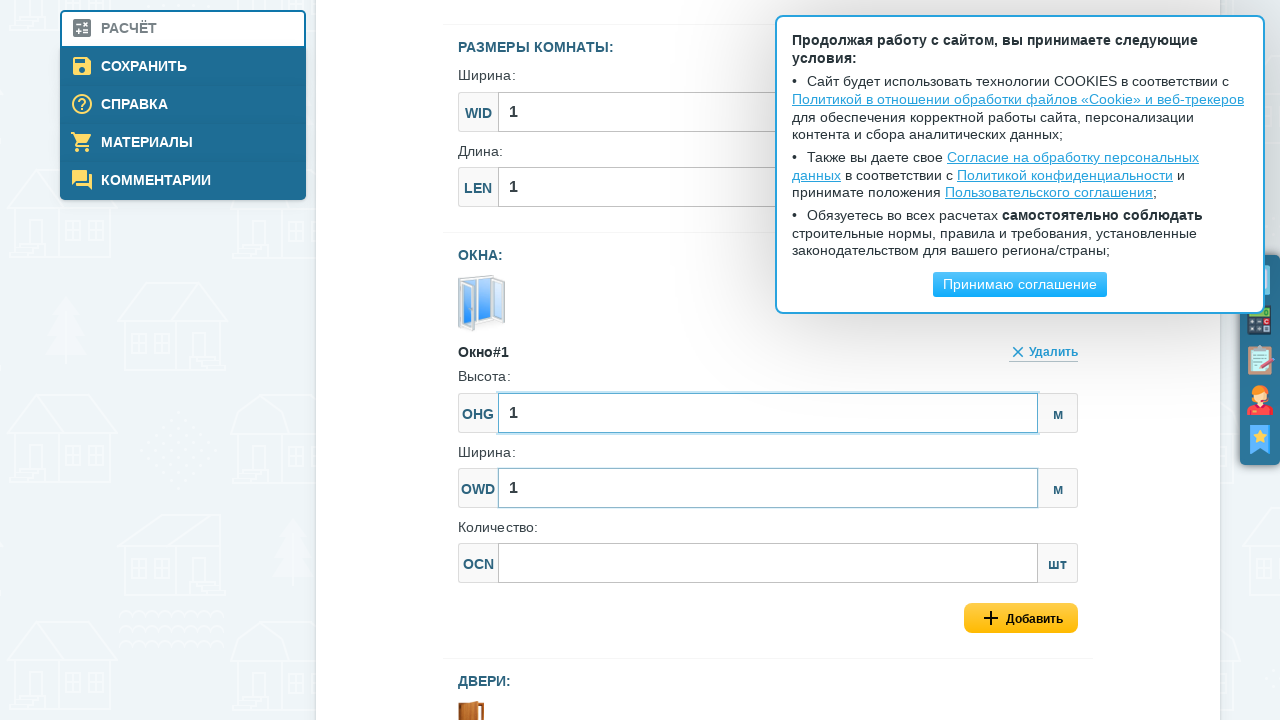

Set window count to 1 on #js--windows_count_0
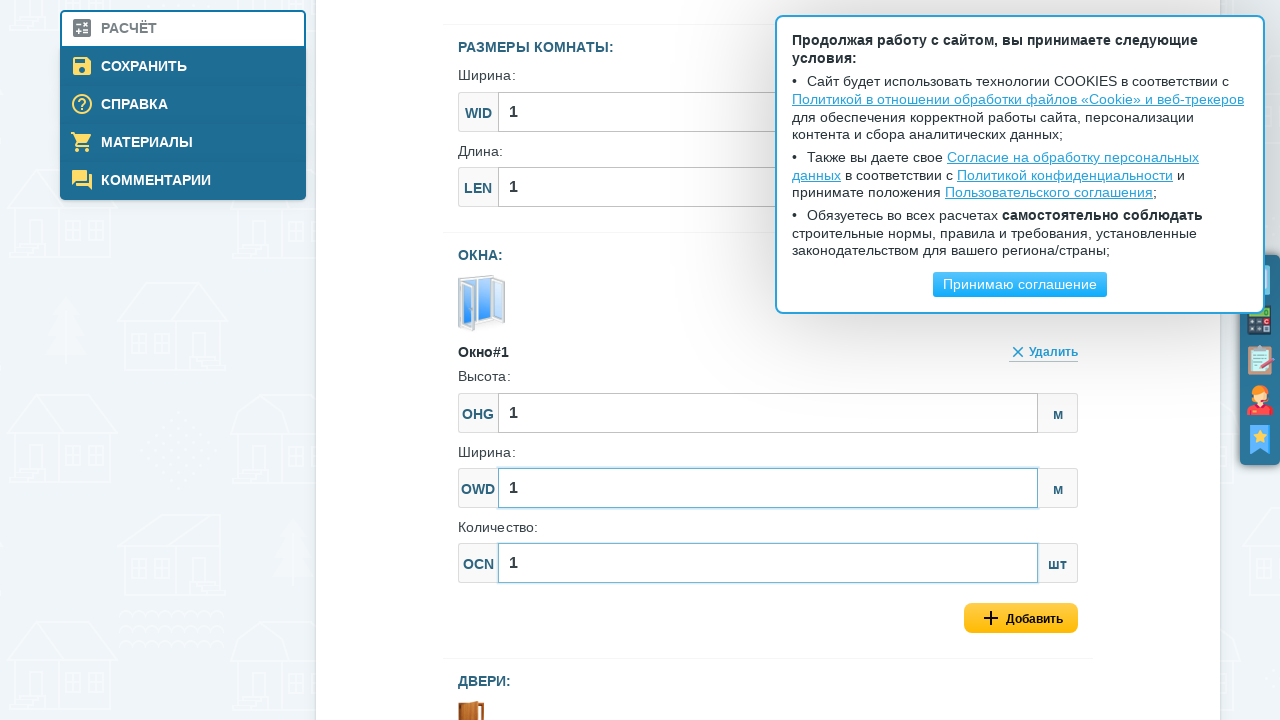

Clicked calculate button to compute wall area at (768, 361) on .js--calcModelFormSubmit
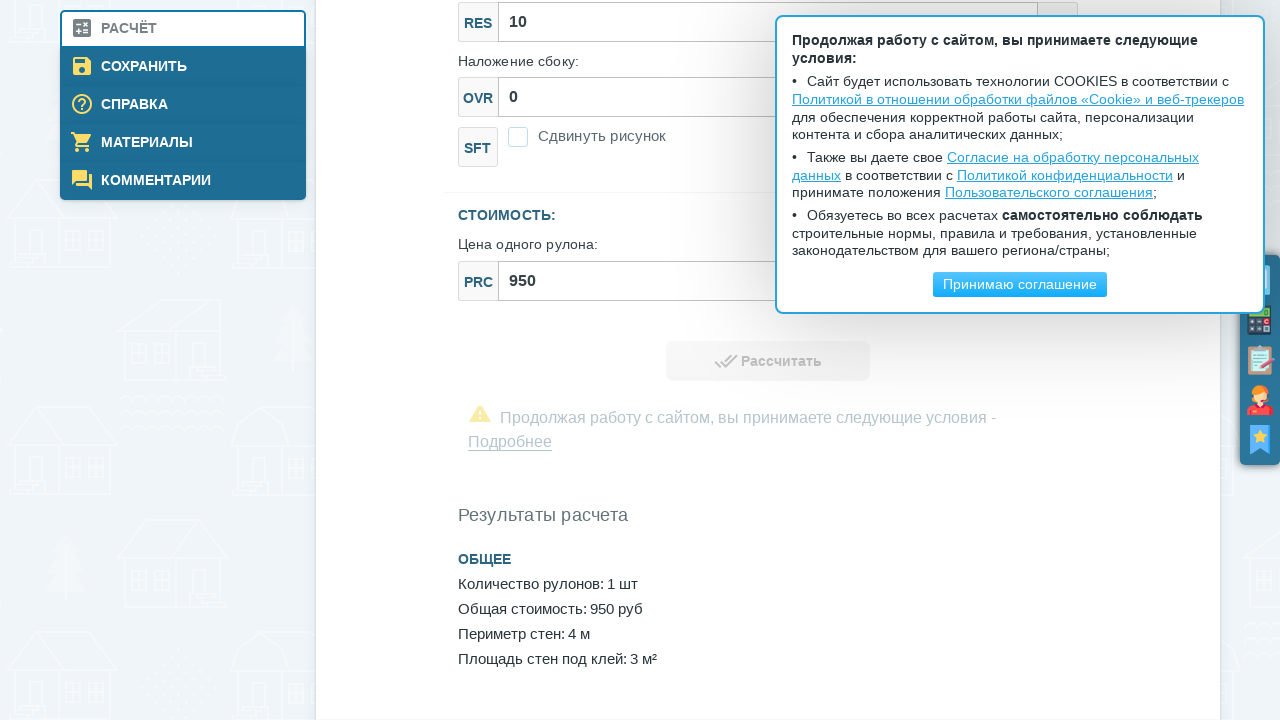

Calculation results loaded
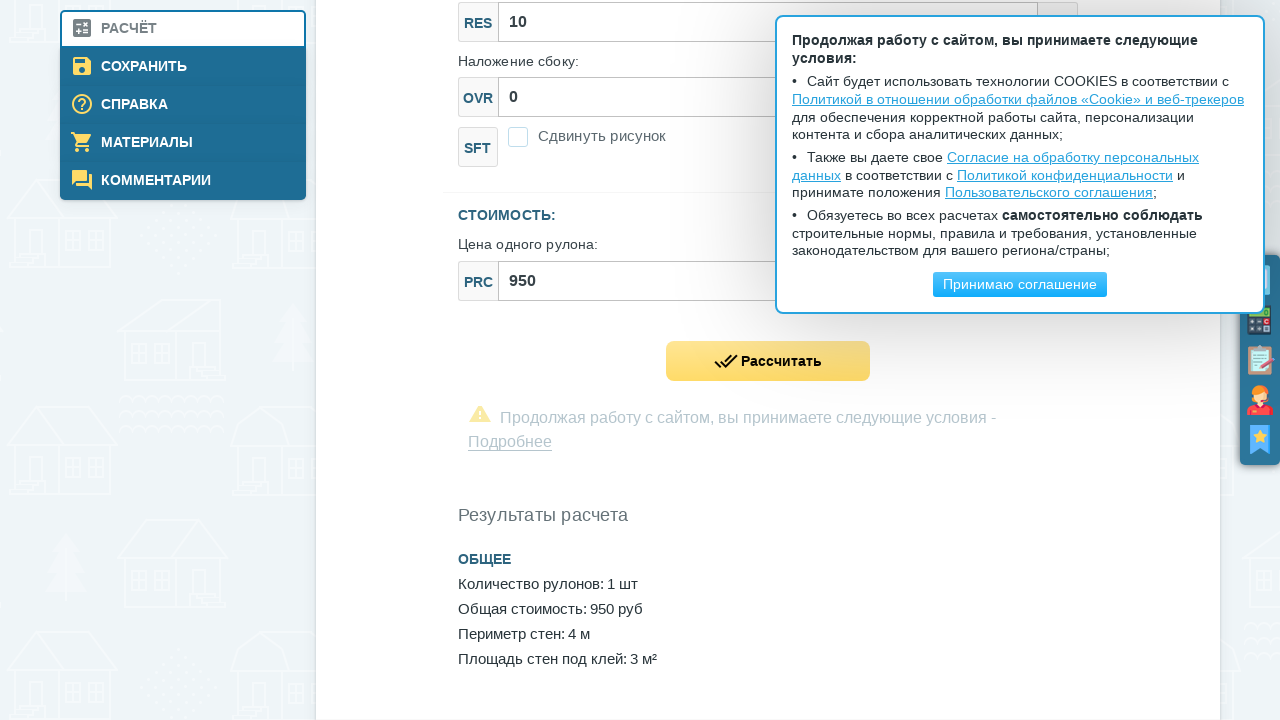

Verified wall area equals 3 m² (4 walls minus 1 window)
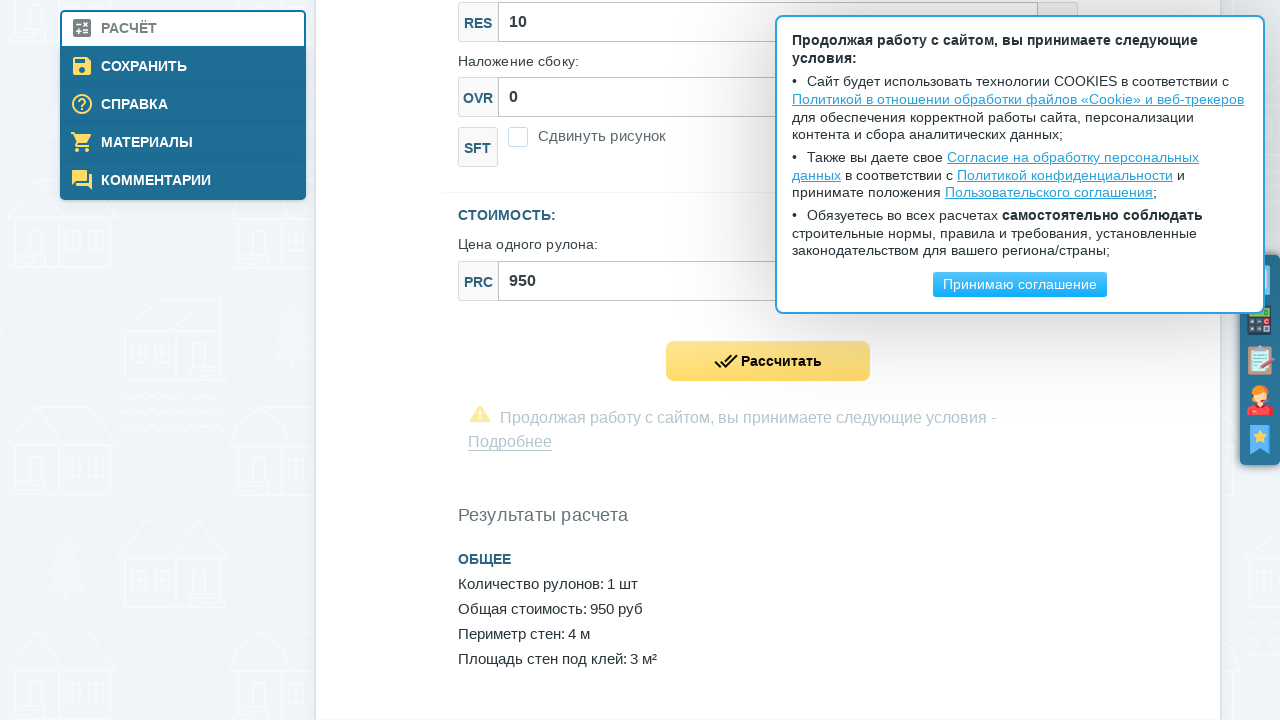

Clicked button to add a door at (1021, 360) on fieldset[name=doors] button
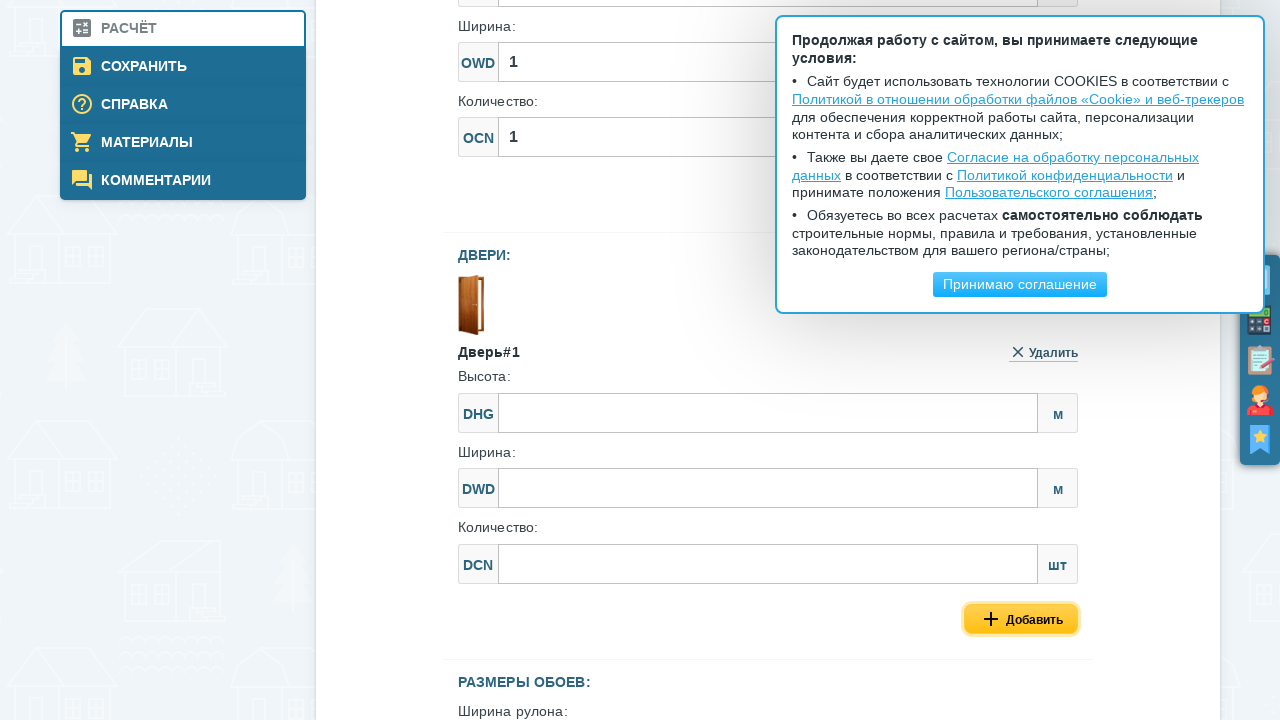

Filled door height with 1 meter on #js--doors_height_0
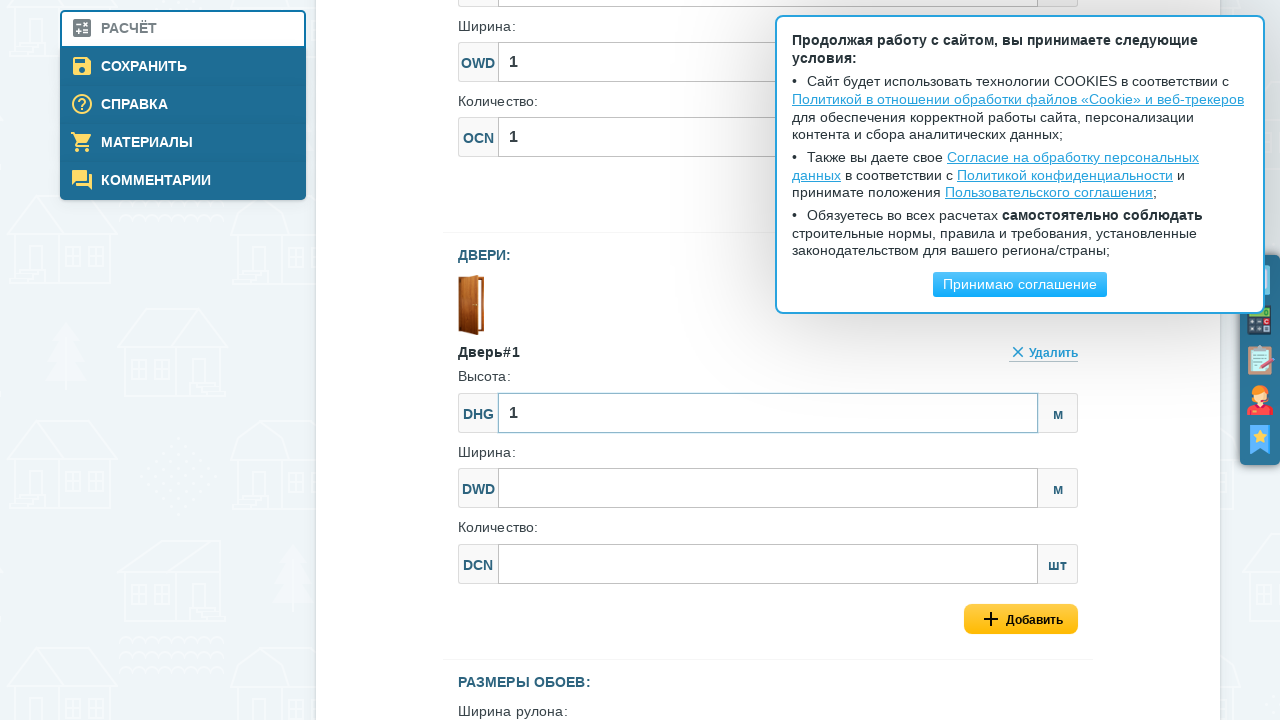

Filled door width with 1 meter on #js--doors_width_0
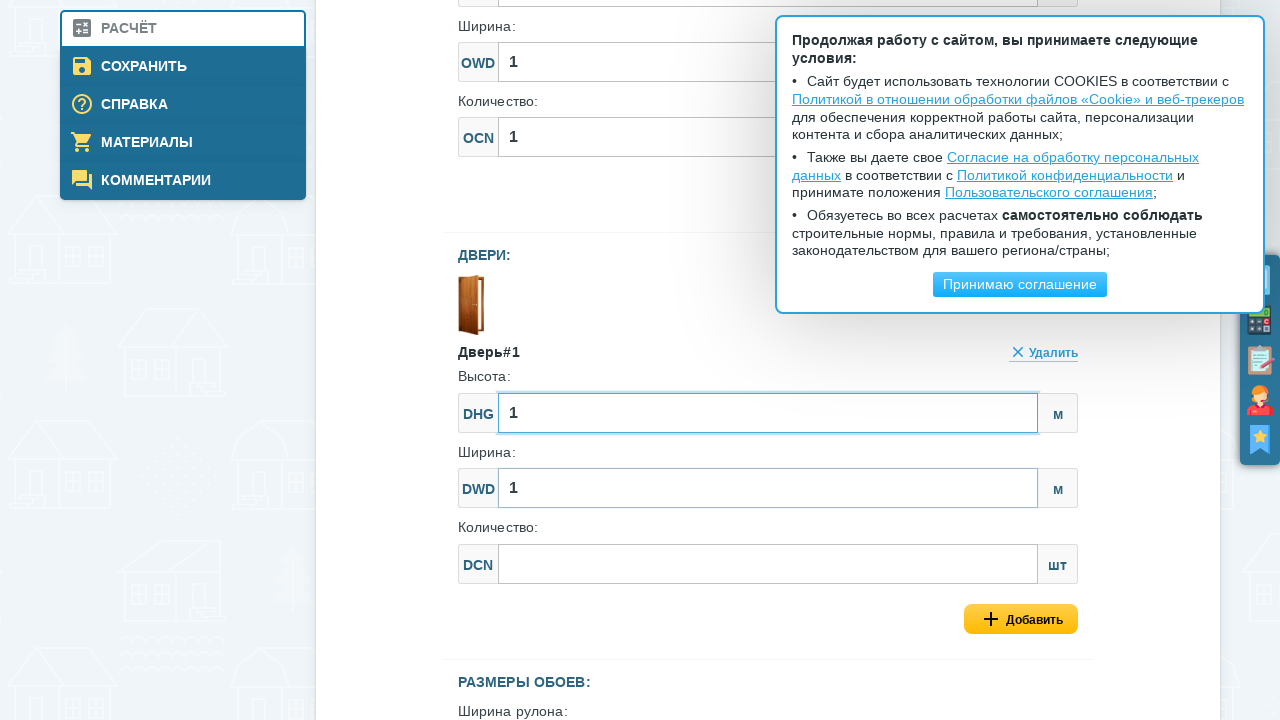

Set door count to 1 on #js--doors_count_0
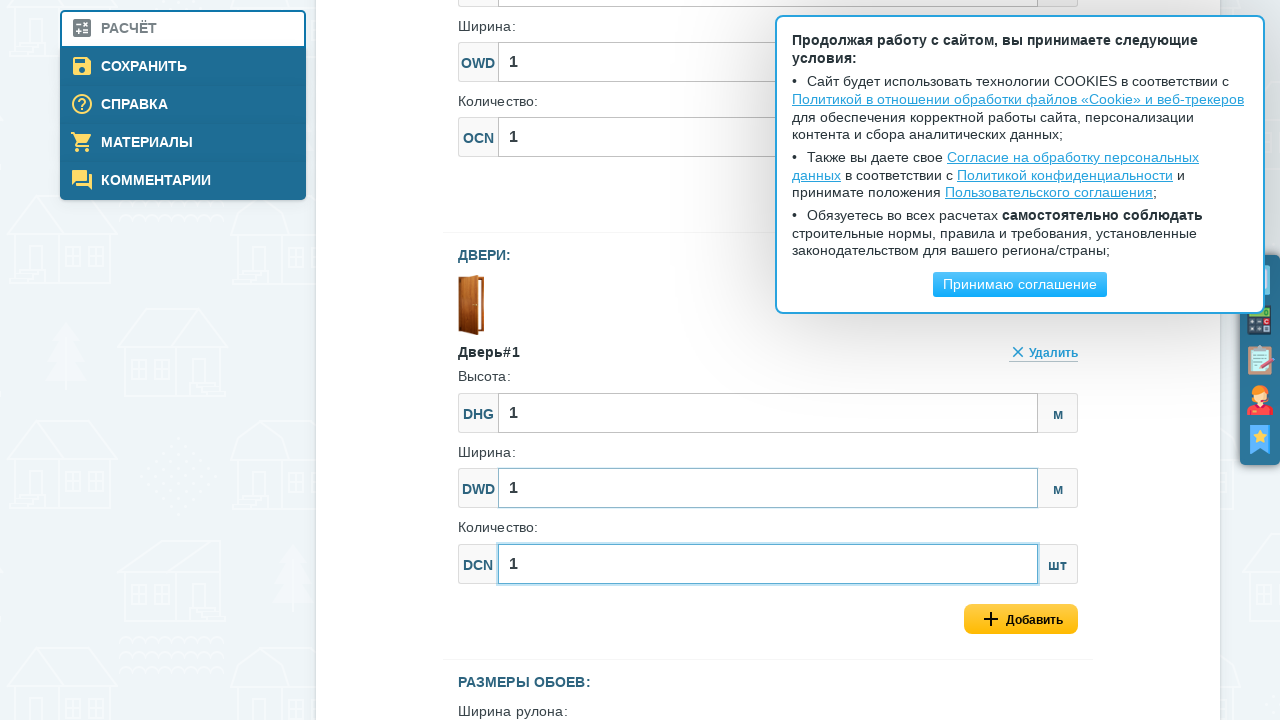

Clicked calculate button to recompute wall area with door at (768, 361) on .js--calcModelFormSubmit
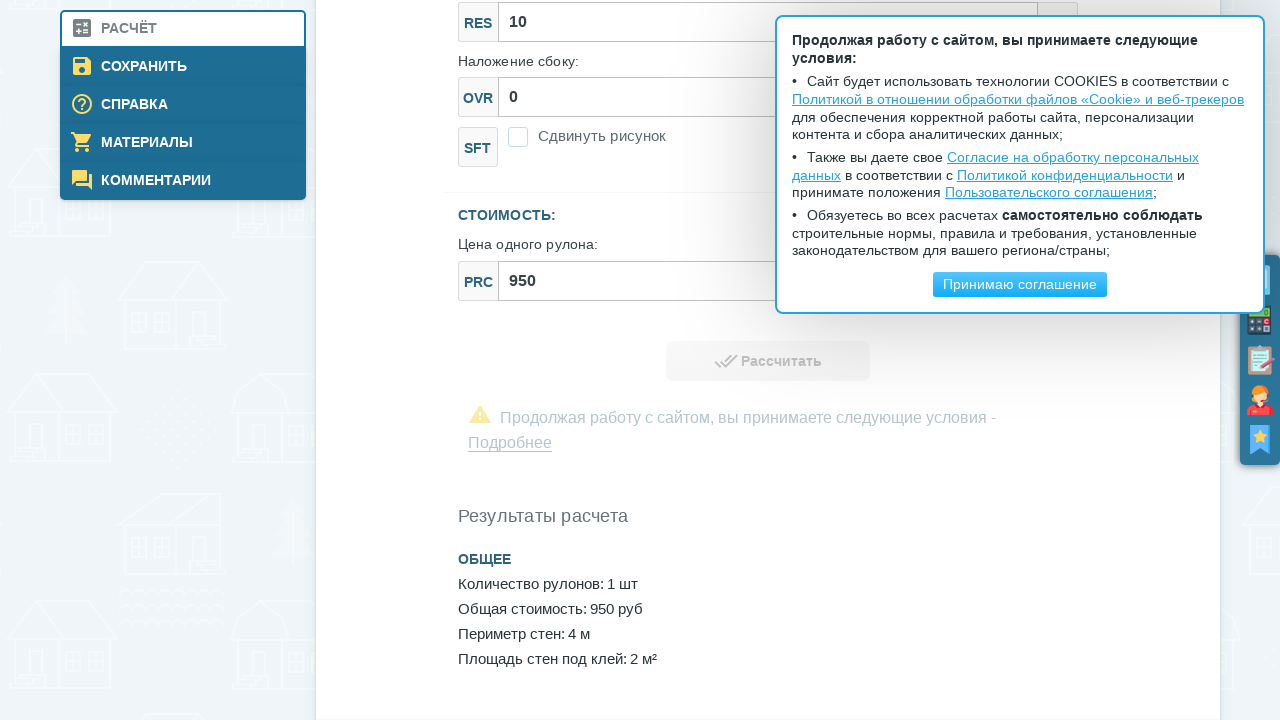

Updated calculation results loaded
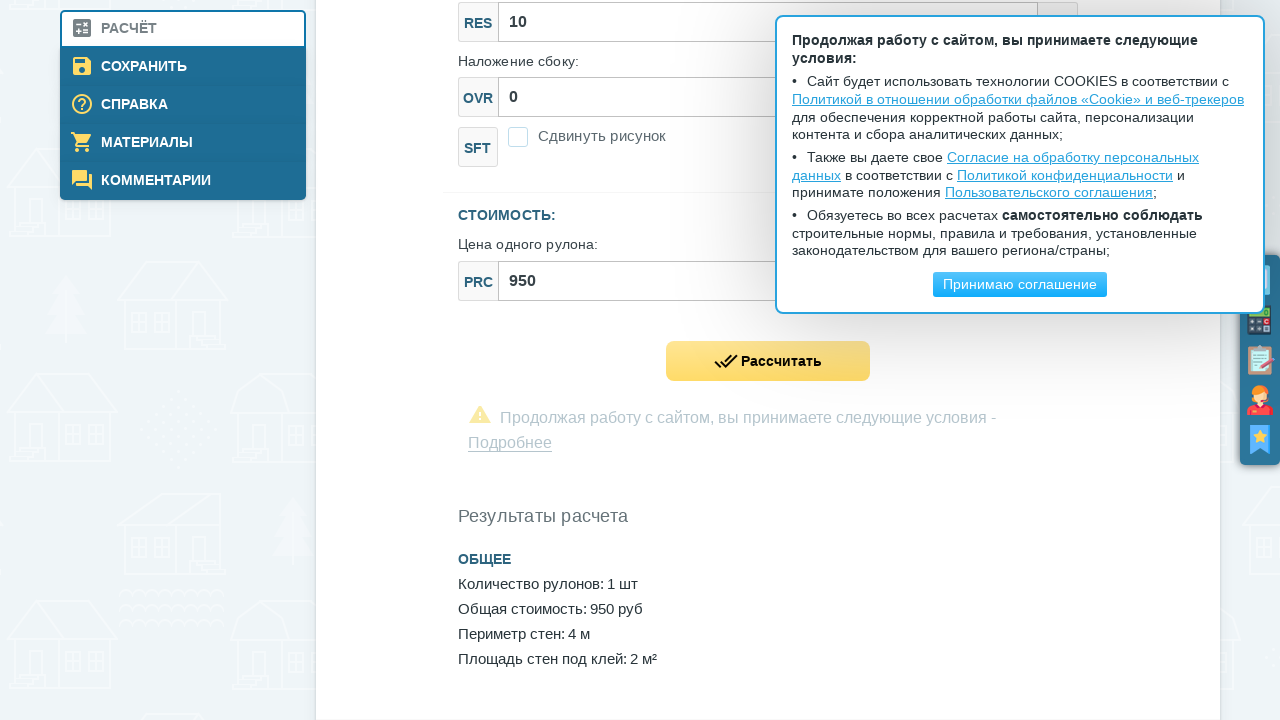

Verified wall area equals 2 m² (4 walls minus 1 window minus 1 door)
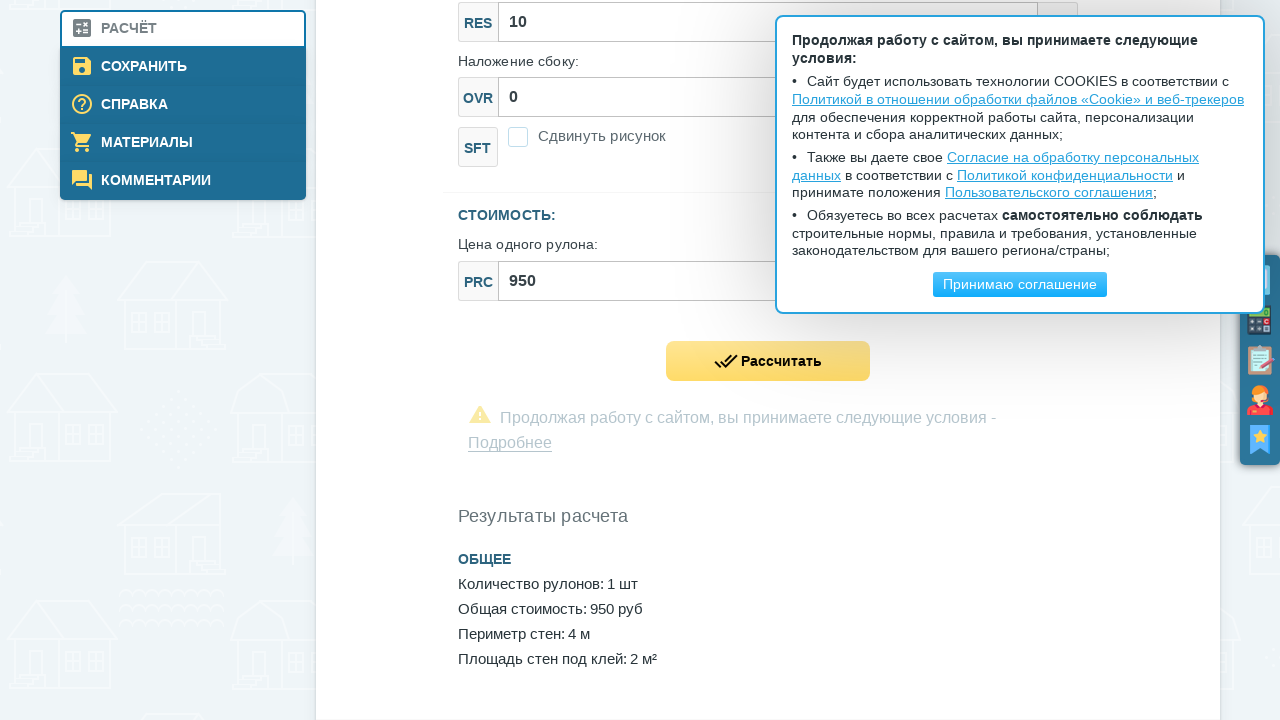

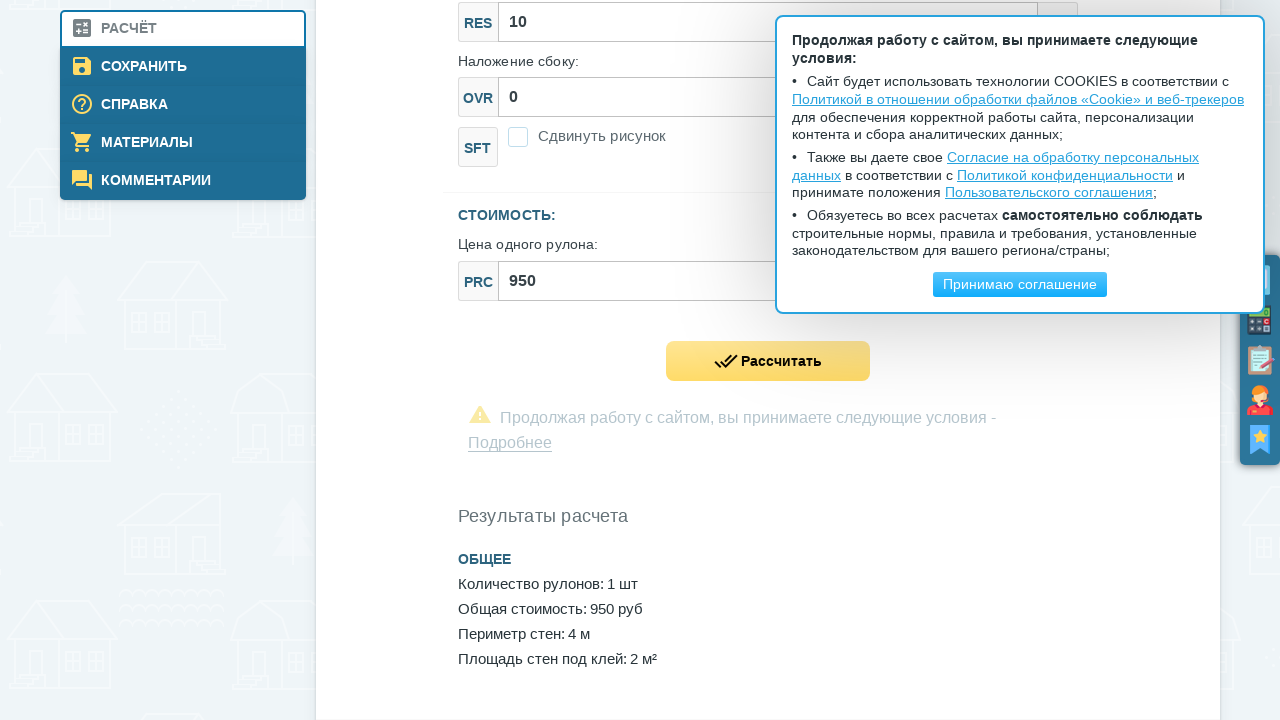